Tests alert handling functionality by navigating through tabs, triggering a prompt alert, entering text, and accepting it

Starting URL: http://demo.automationtesting.in/Alerts.html

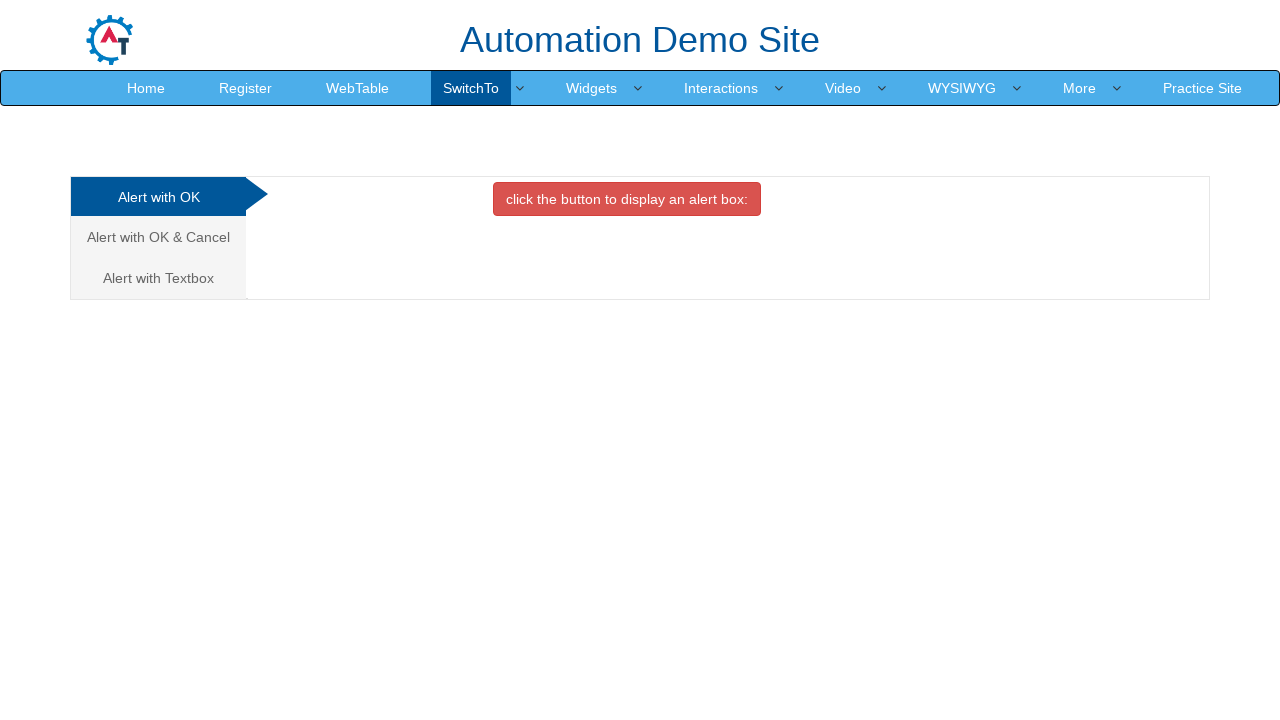

Pressed Tab key (iteration 1/14) to navigate through elements
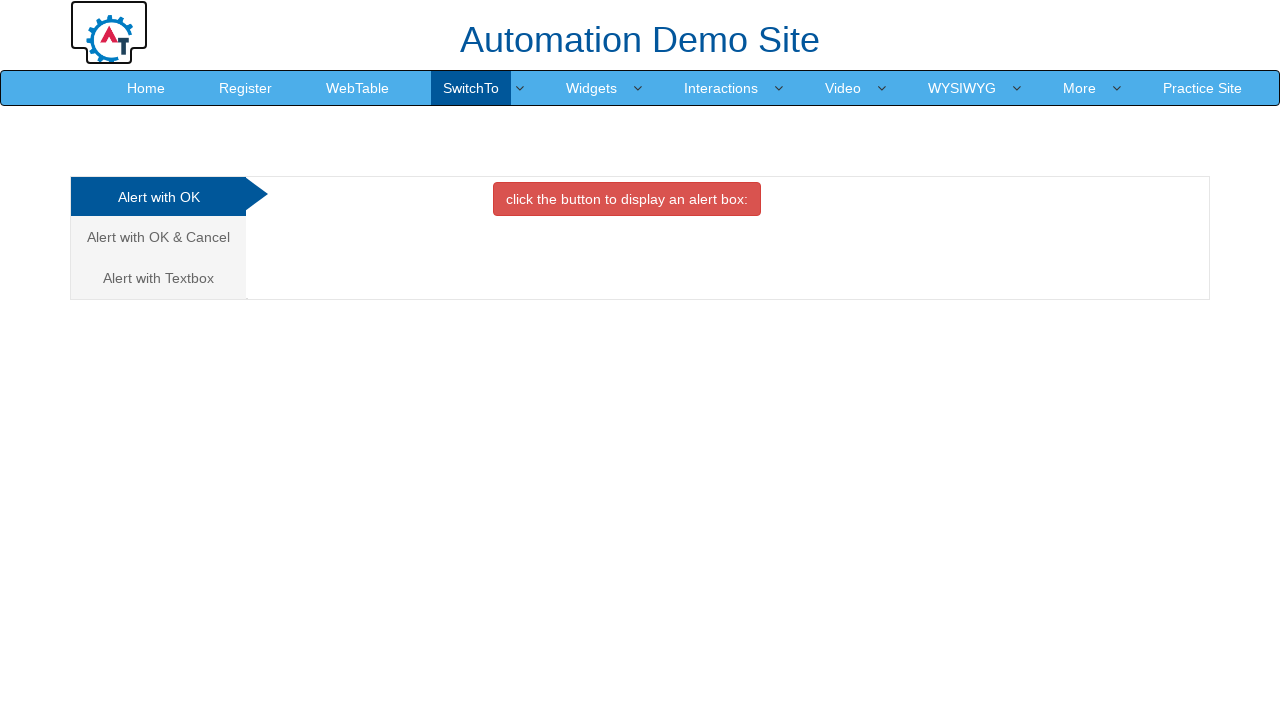

Pressed Tab key (iteration 2/14) to navigate through elements
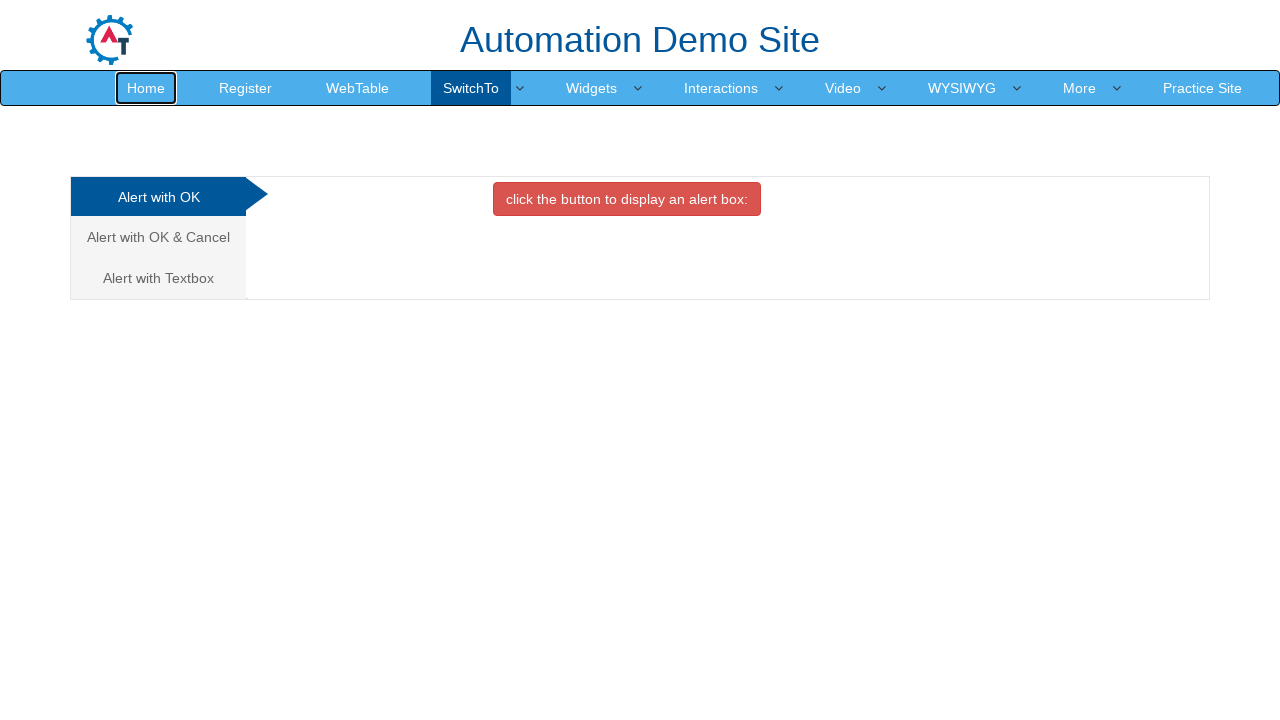

Pressed Tab key (iteration 3/14) to navigate through elements
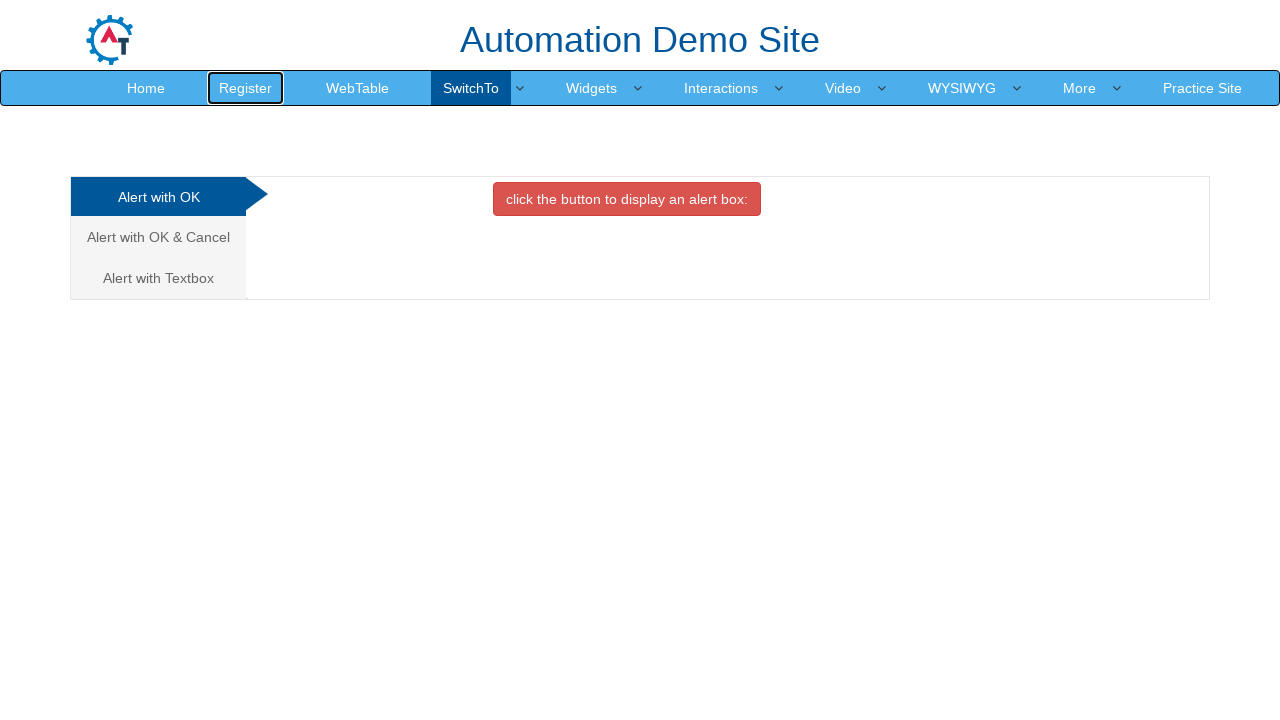

Pressed Tab key (iteration 4/14) to navigate through elements
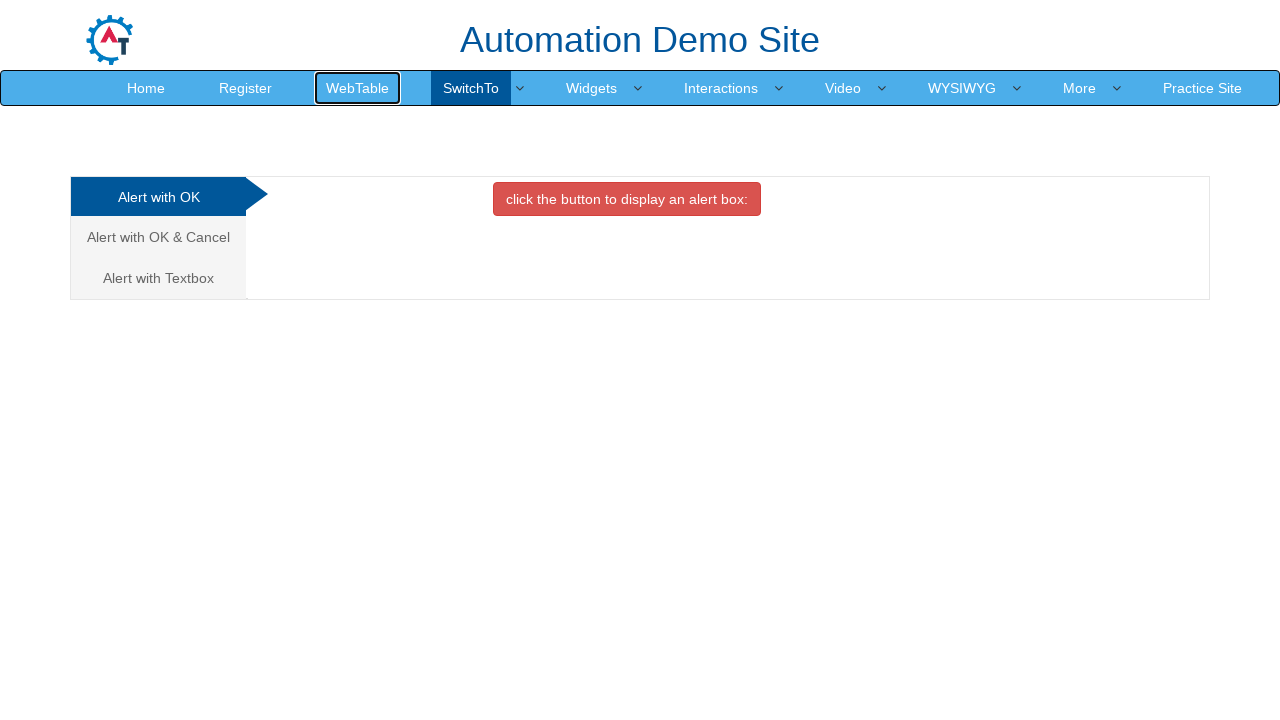

Pressed Tab key (iteration 5/14) to navigate through elements
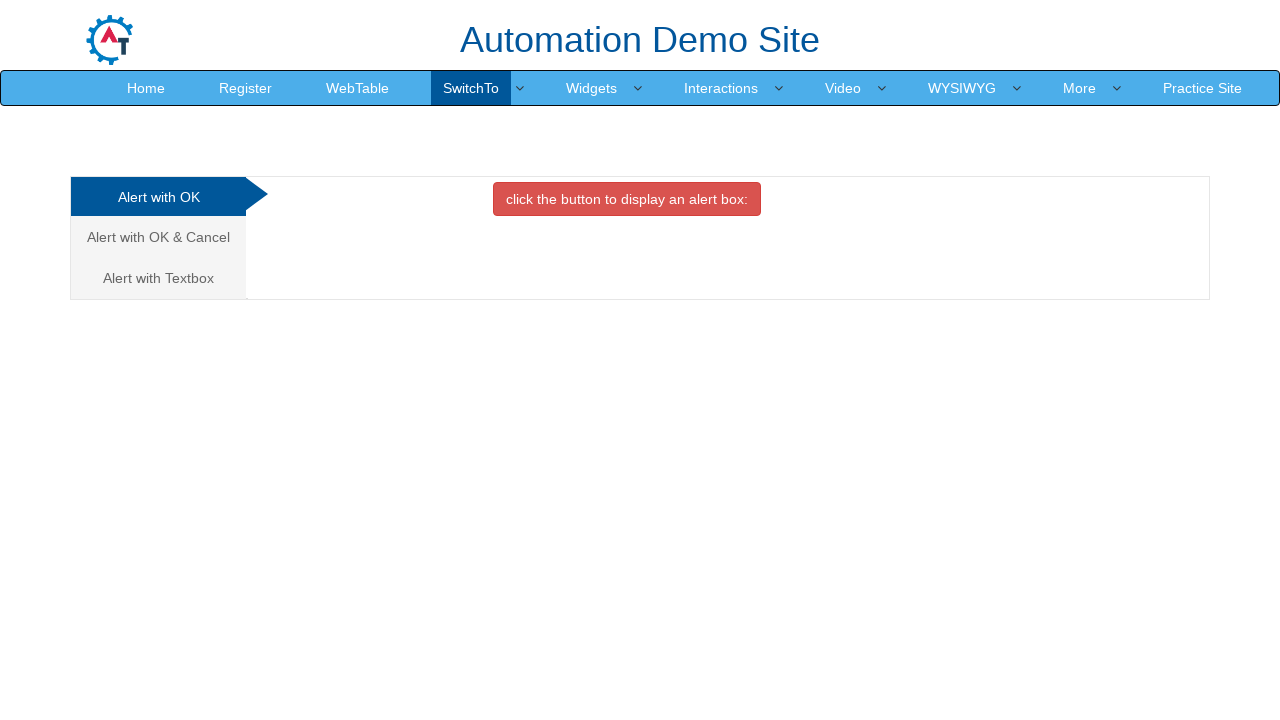

Pressed Tab key (iteration 6/14) to navigate through elements
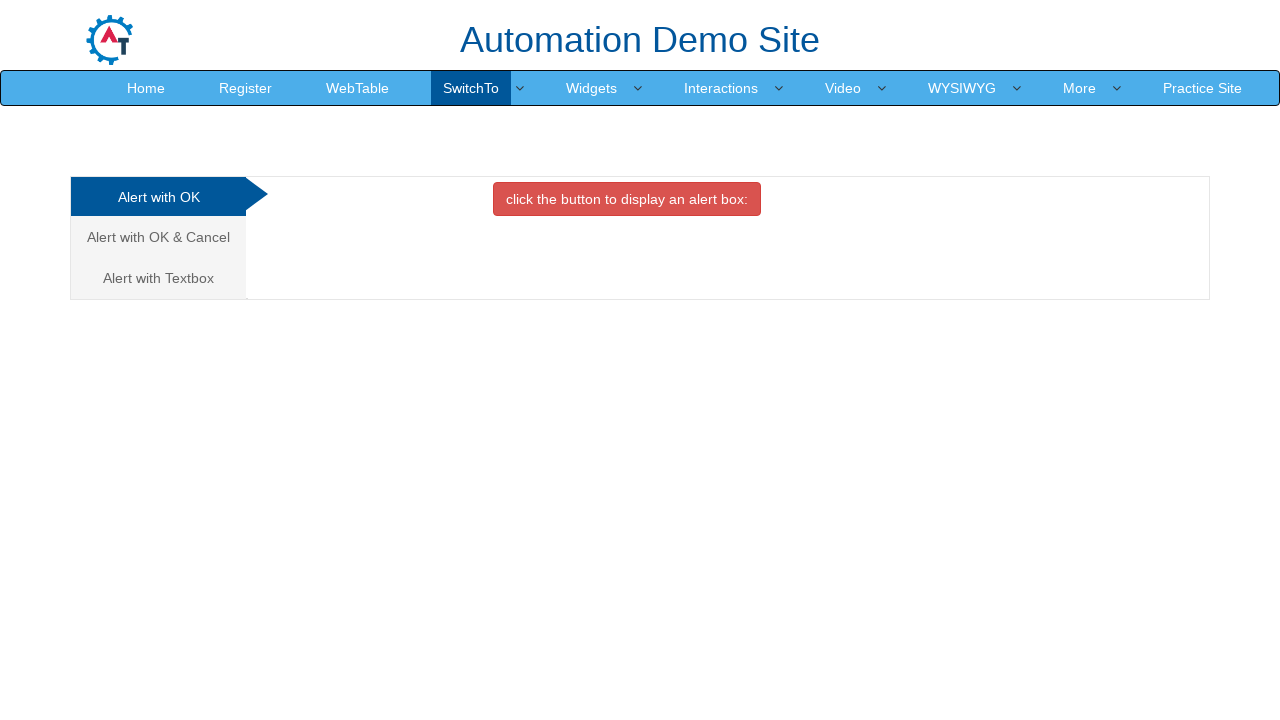

Pressed Tab key (iteration 7/14) to navigate through elements
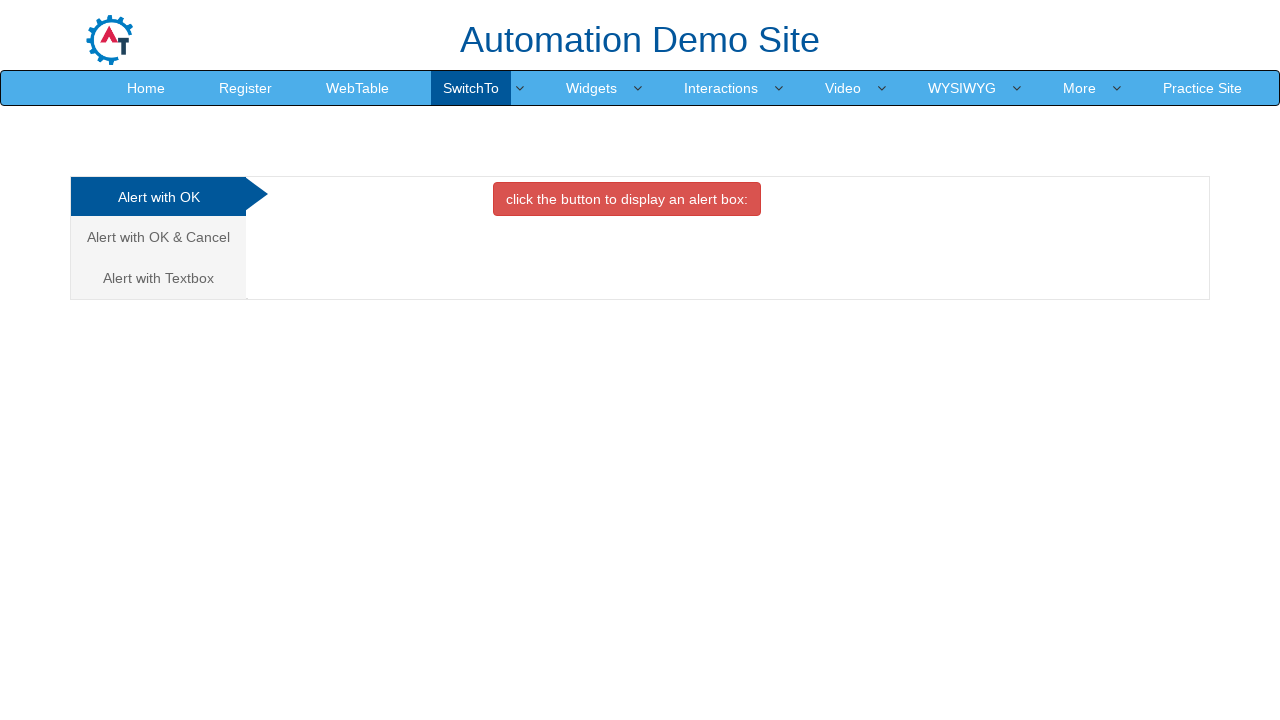

Pressed Tab key (iteration 8/14) to navigate through elements
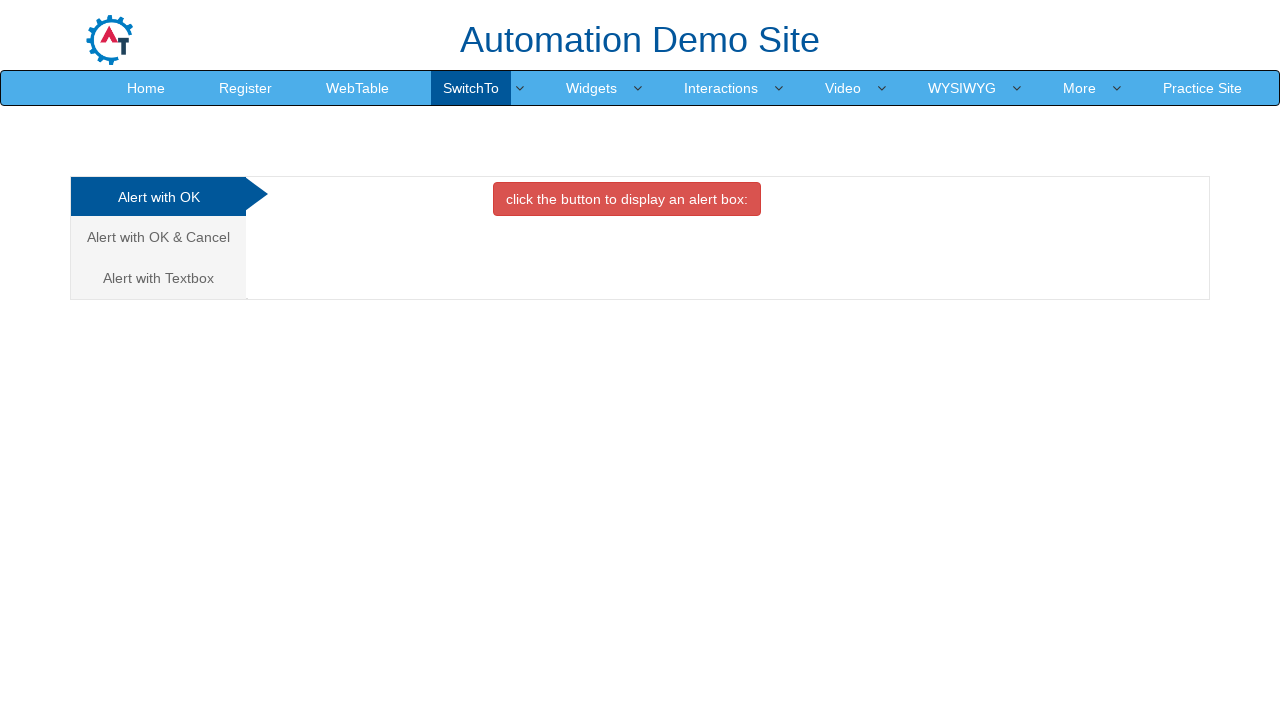

Pressed Tab key (iteration 9/14) to navigate through elements
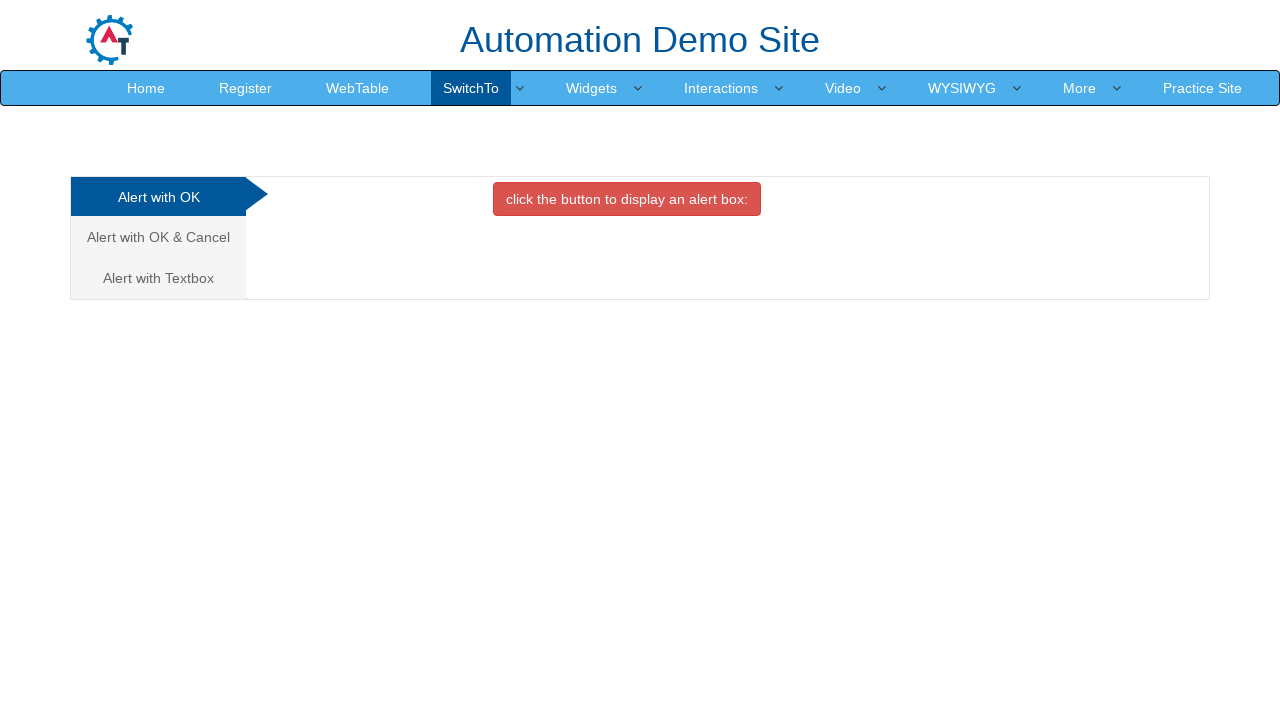

Pressed Tab key (iteration 10/14) to navigate through elements
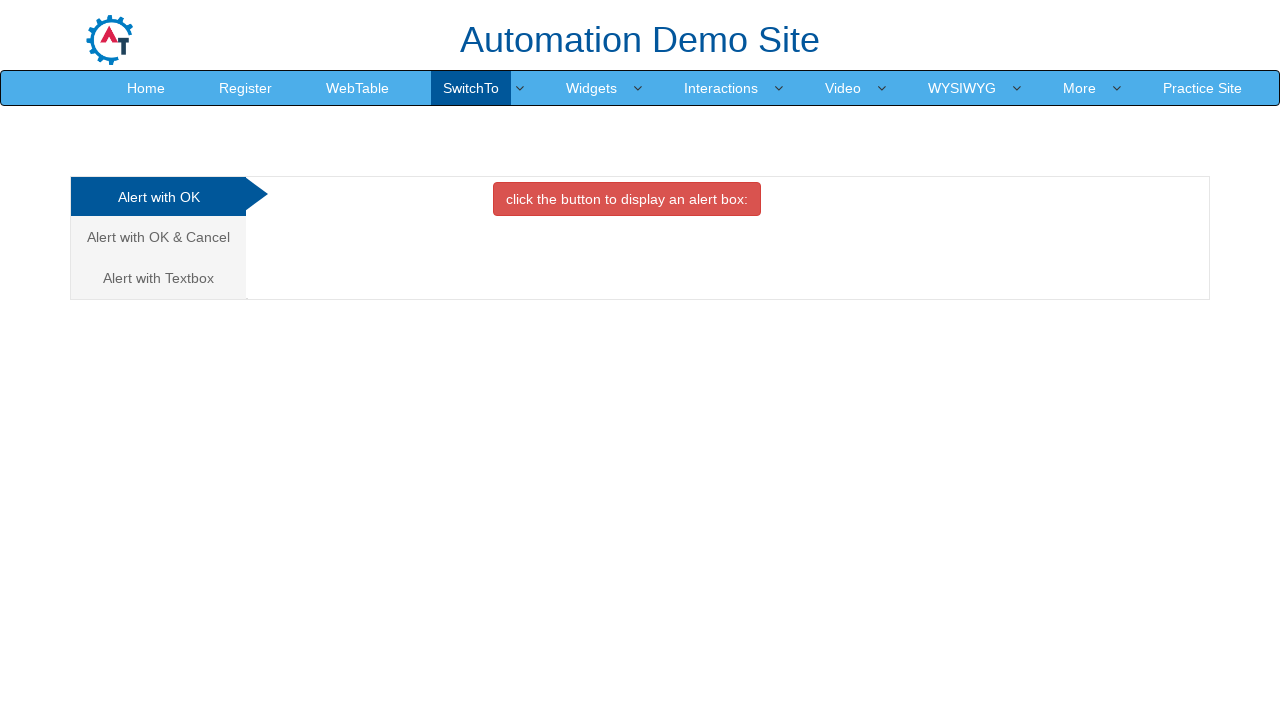

Pressed Tab key (iteration 11/14) to navigate through elements
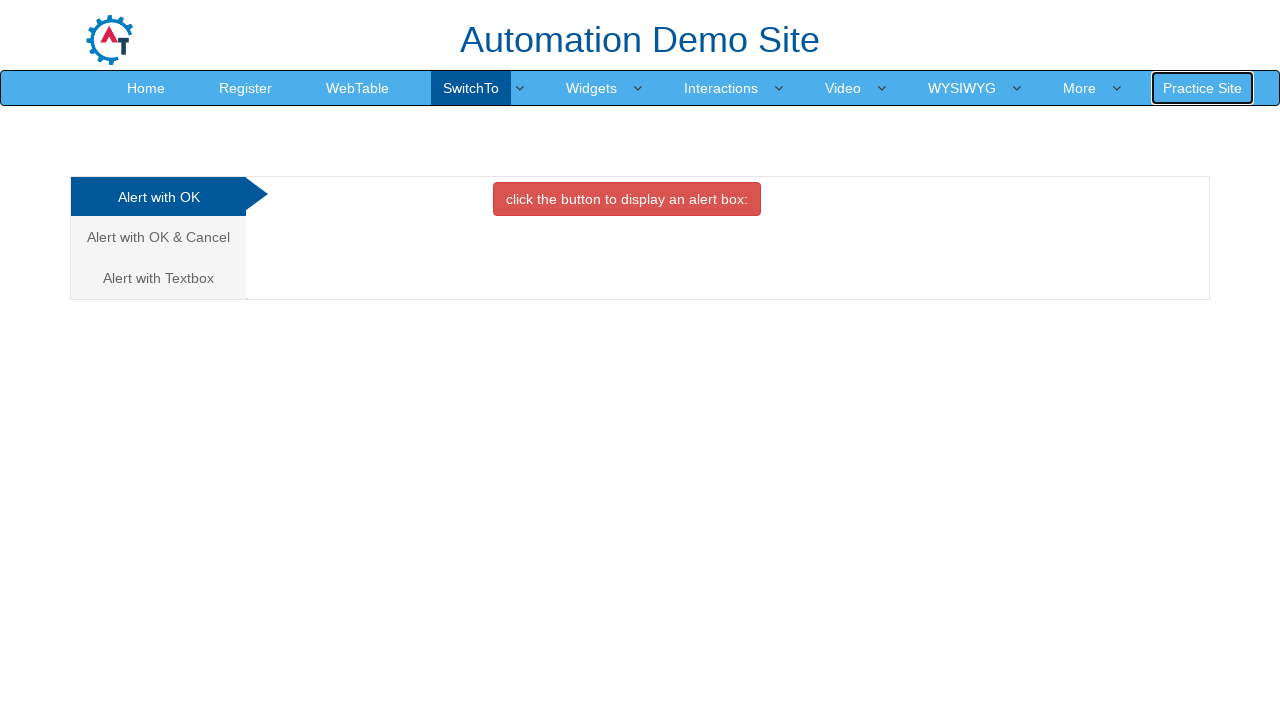

Pressed Tab key (iteration 12/14) to navigate through elements
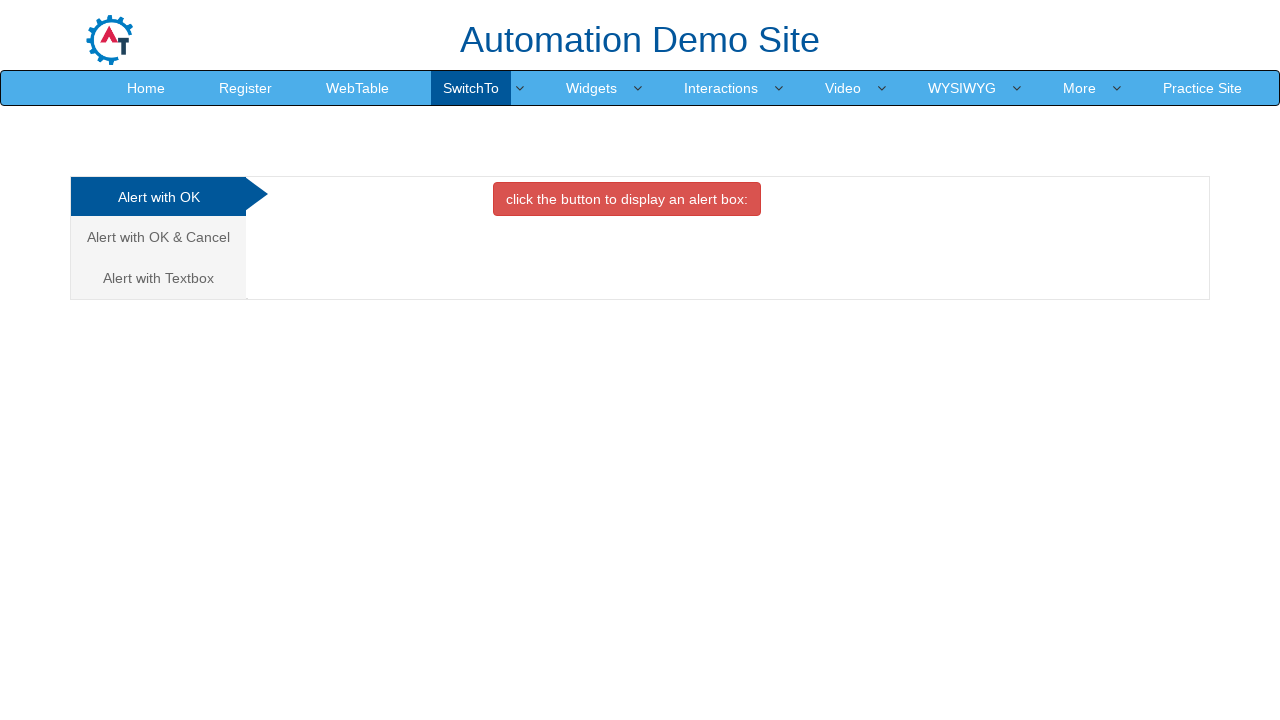

Pressed Tab key (iteration 13/14) to navigate through elements
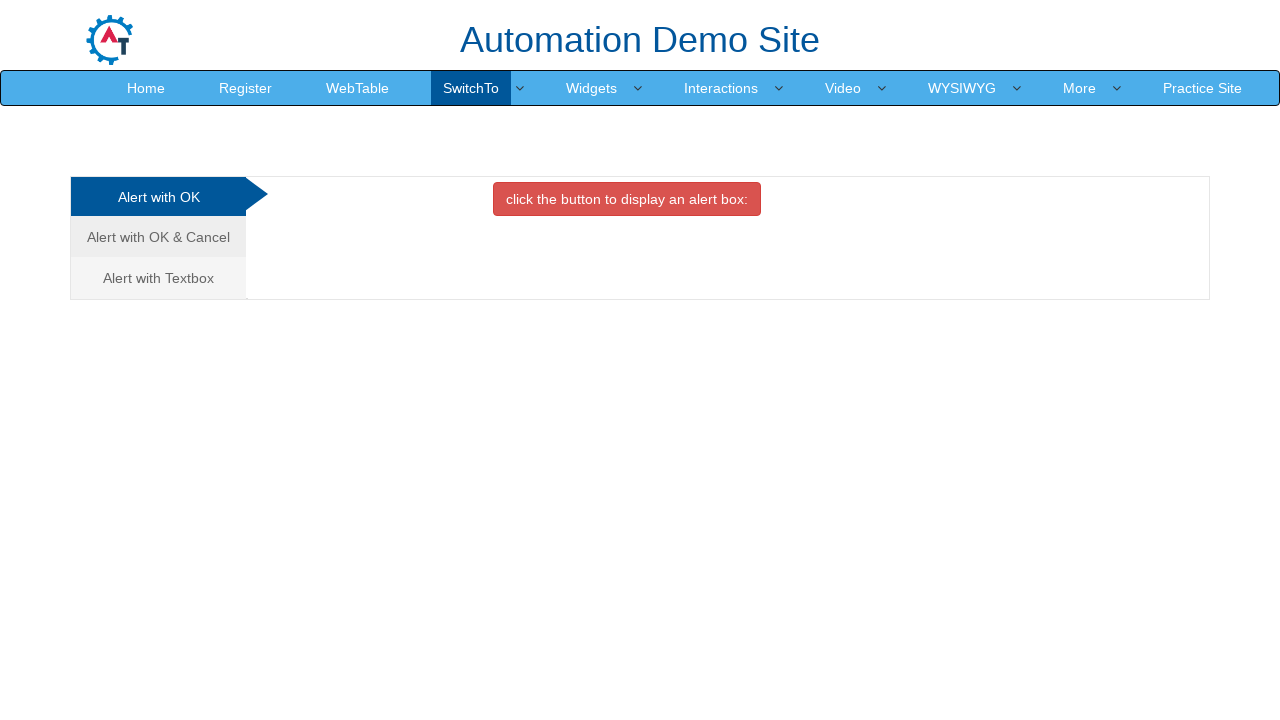

Pressed Tab key (iteration 14/14) to navigate through elements
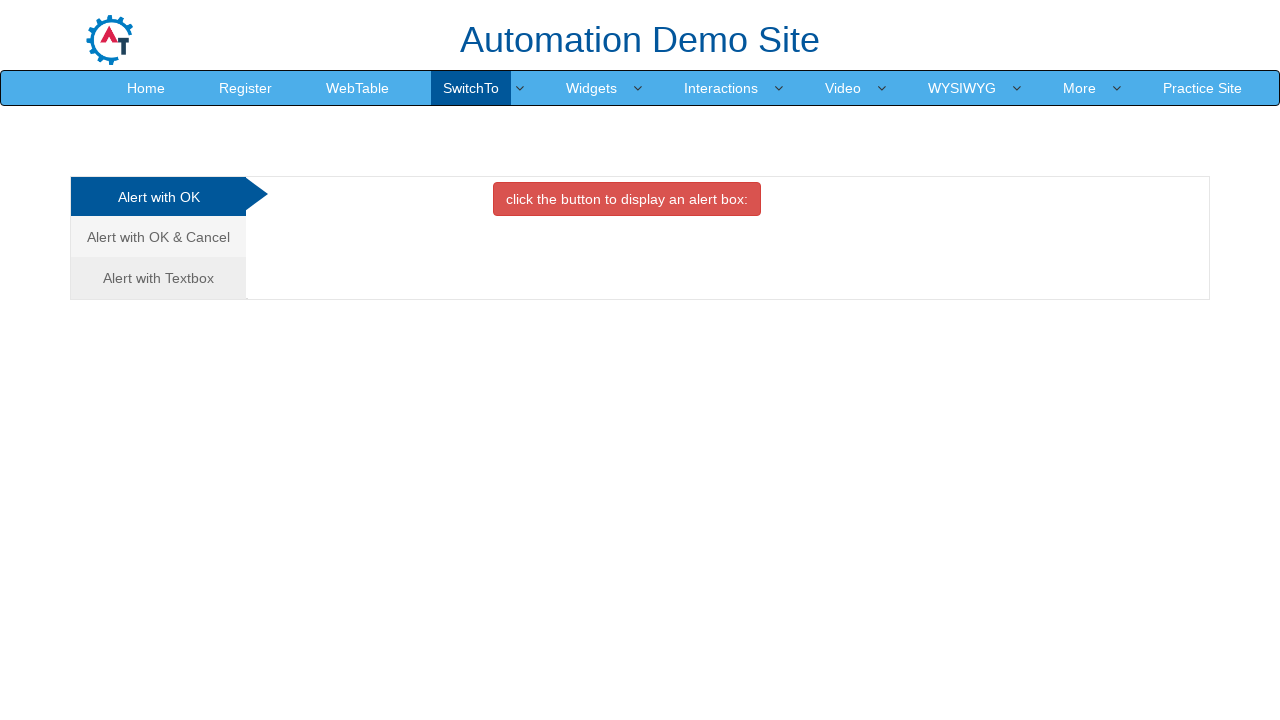

Pressed Enter key to activate the focused element
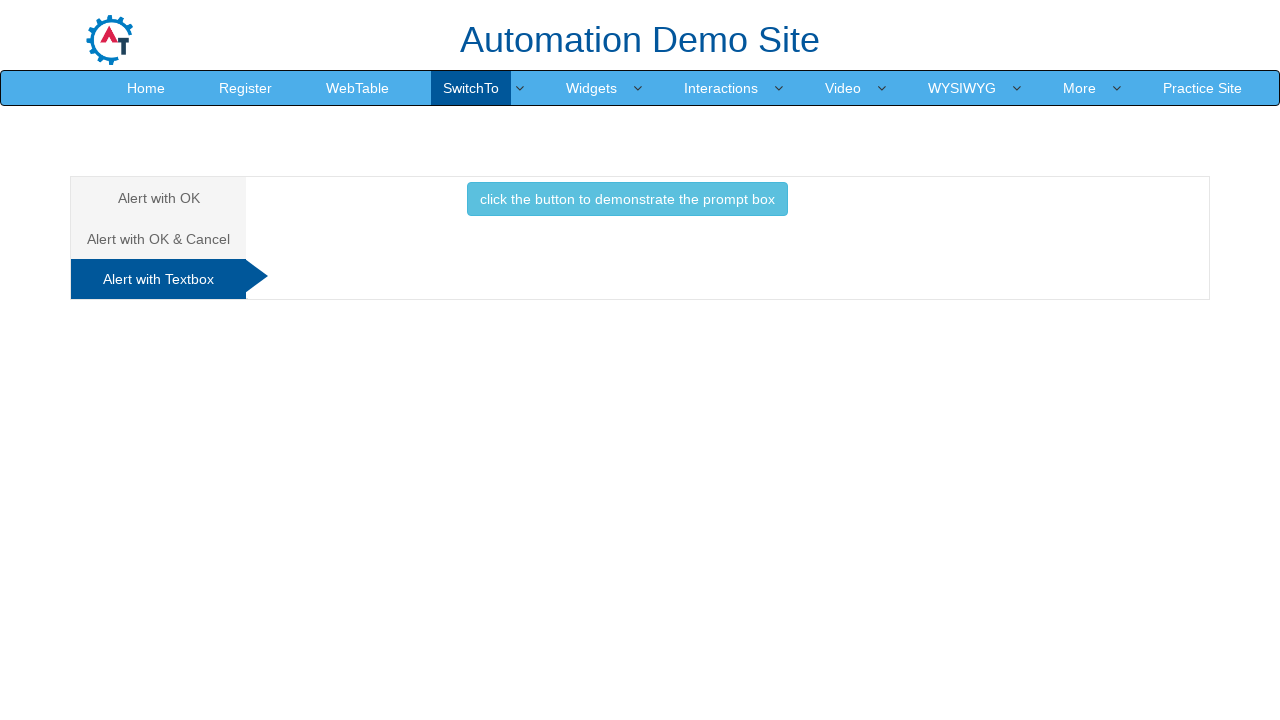

Clicked the 'demonstrate' button to trigger prompt alert at (627, 199) on xpath=//button[contains(text(),'demonstrate')]
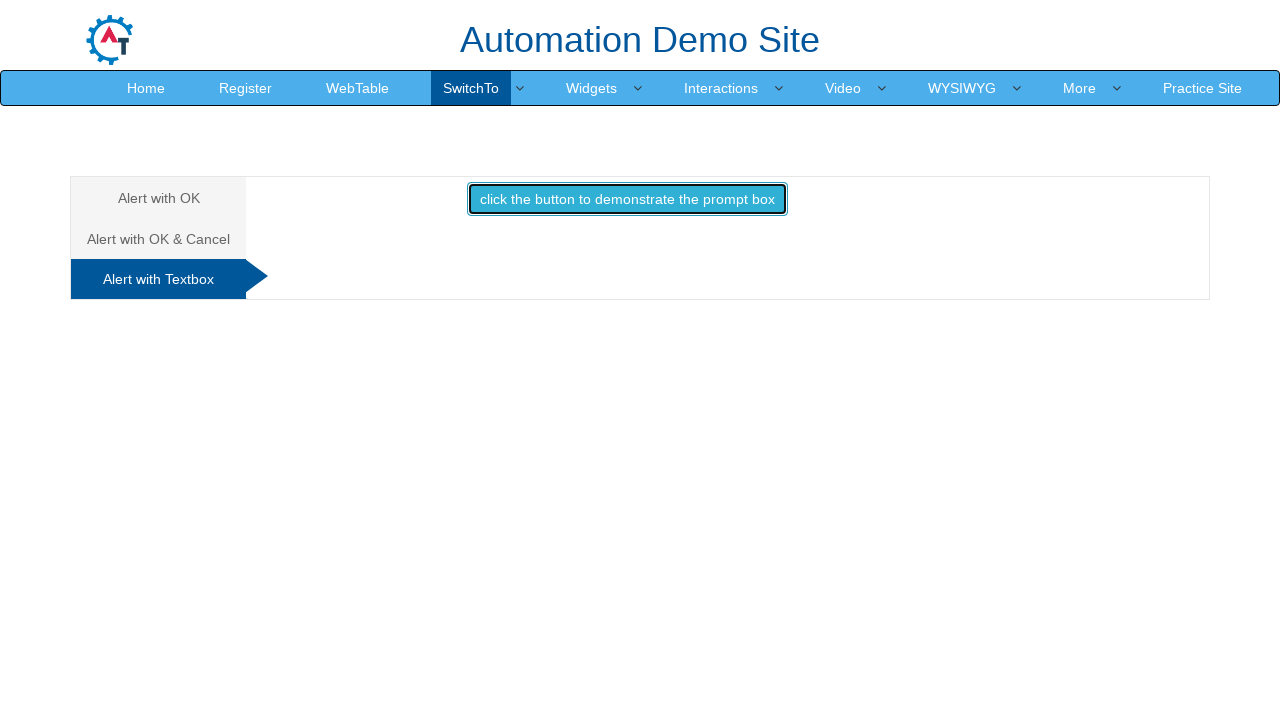

Set up dialog handler to accept prompt with text 'Mohamed Yousuf Shameem'
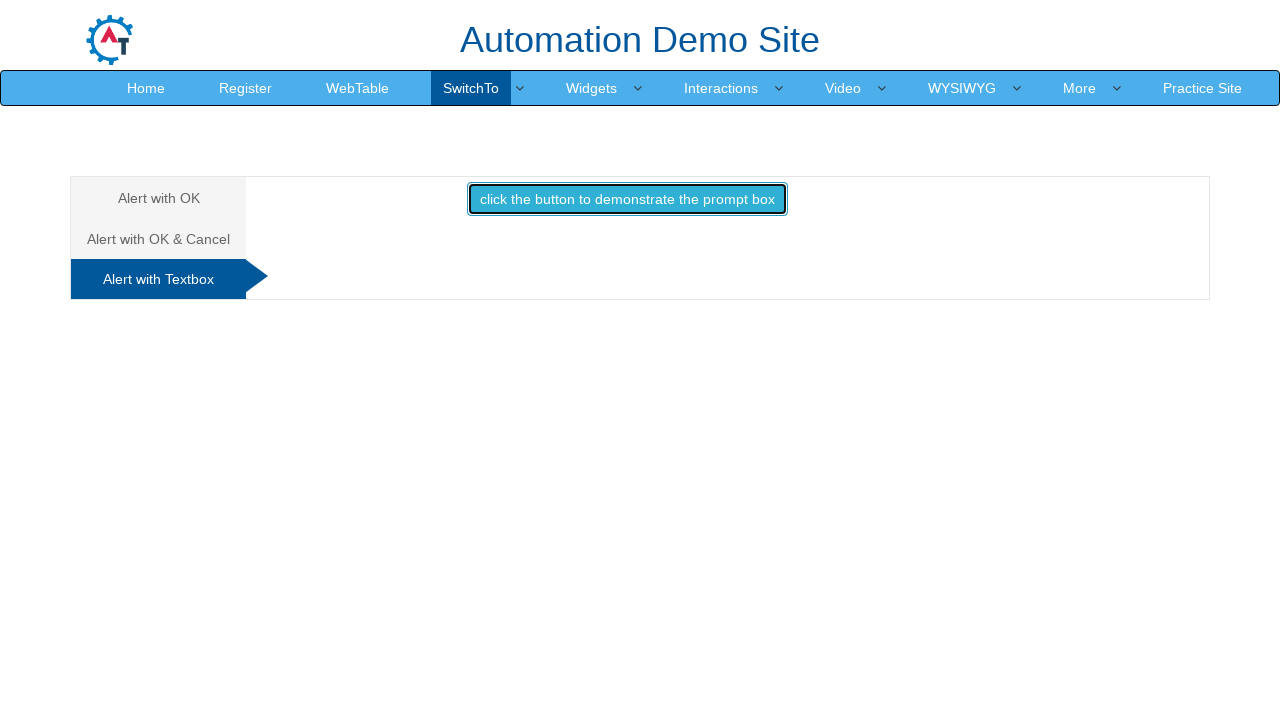

Clicked the 'demonstrate' button again to trigger the prompt alert with handler active at (627, 199) on xpath=//button[contains(text(),'demonstrate')]
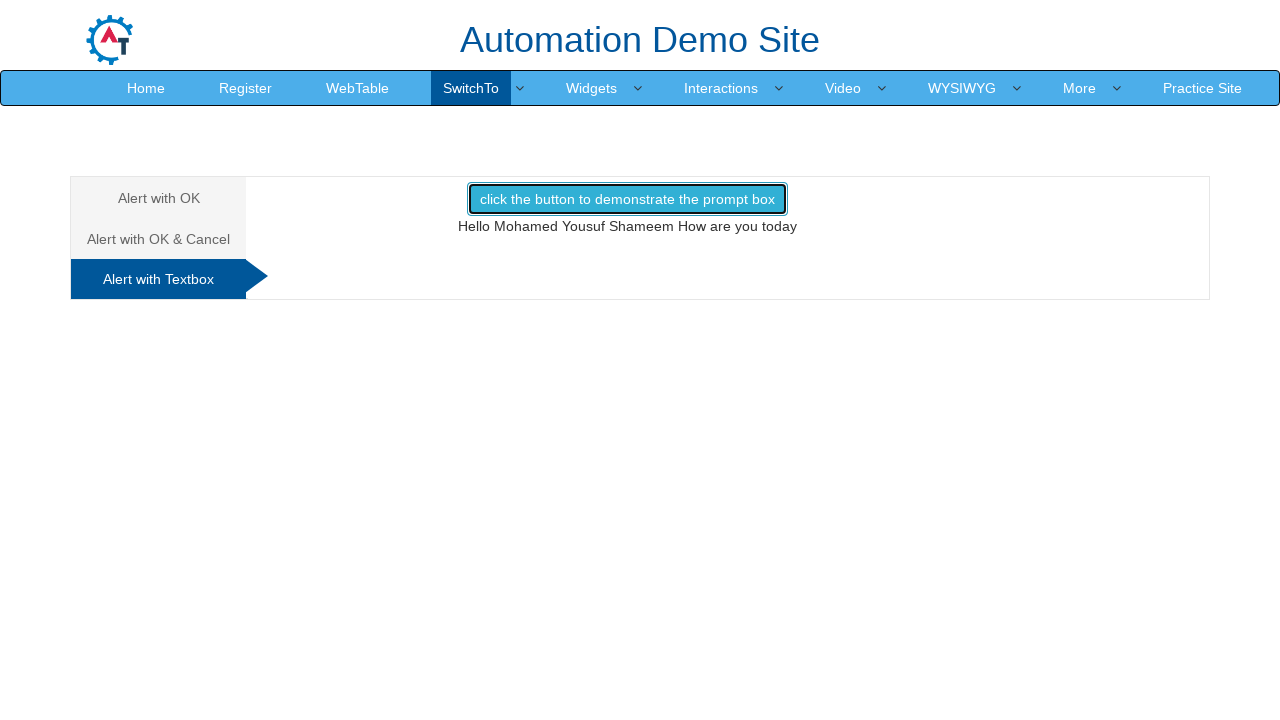

Waited for result text element with id 'demo1' to appear
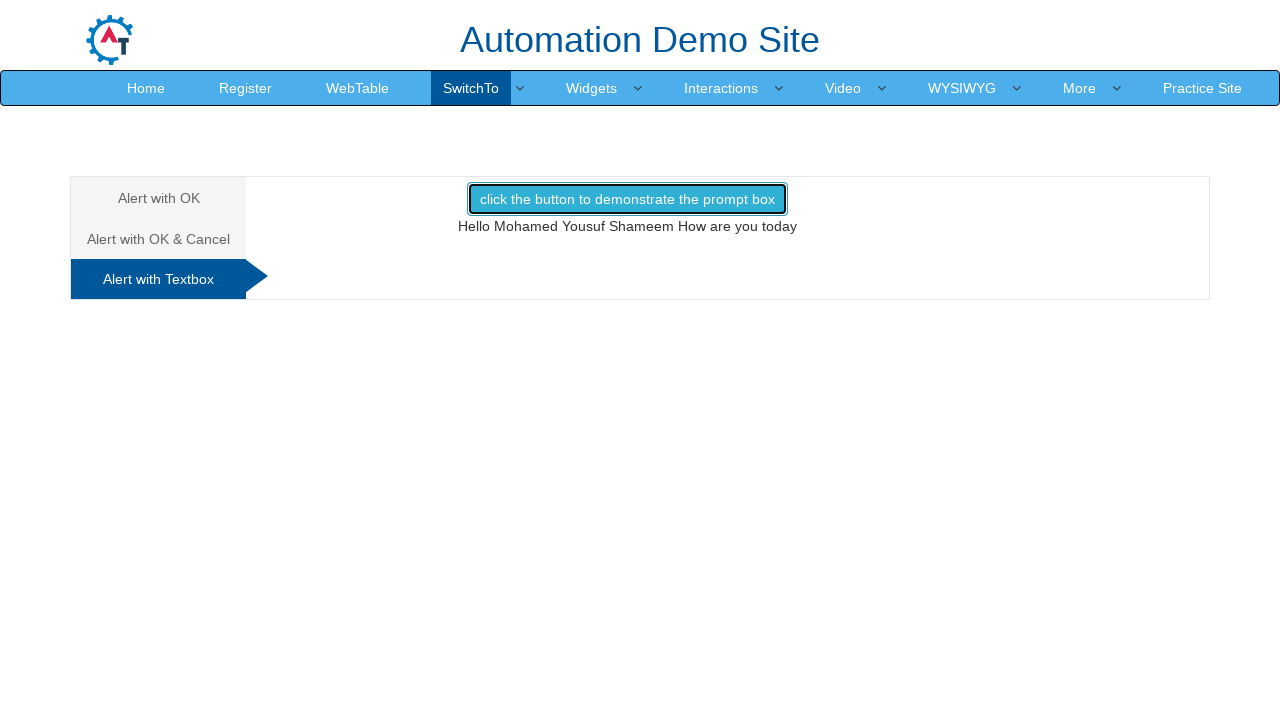

Retrieved result text: Hello Mohamed Yousuf Shameem How are you today
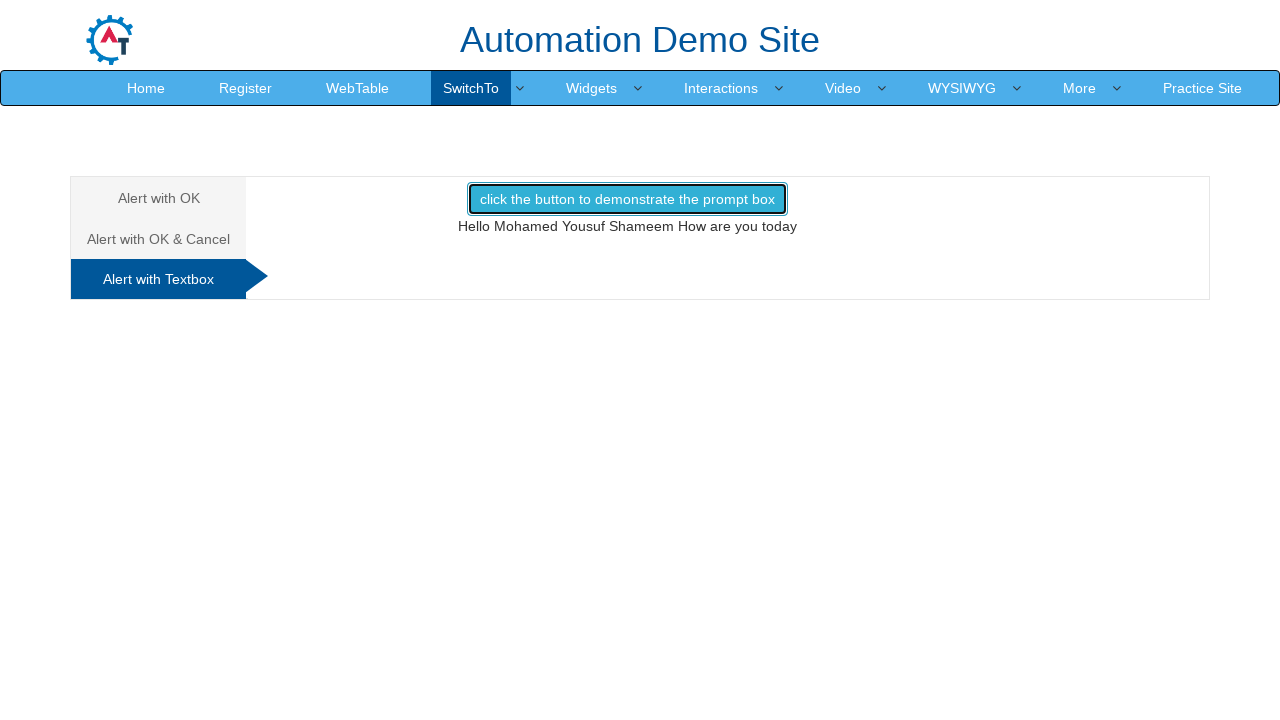

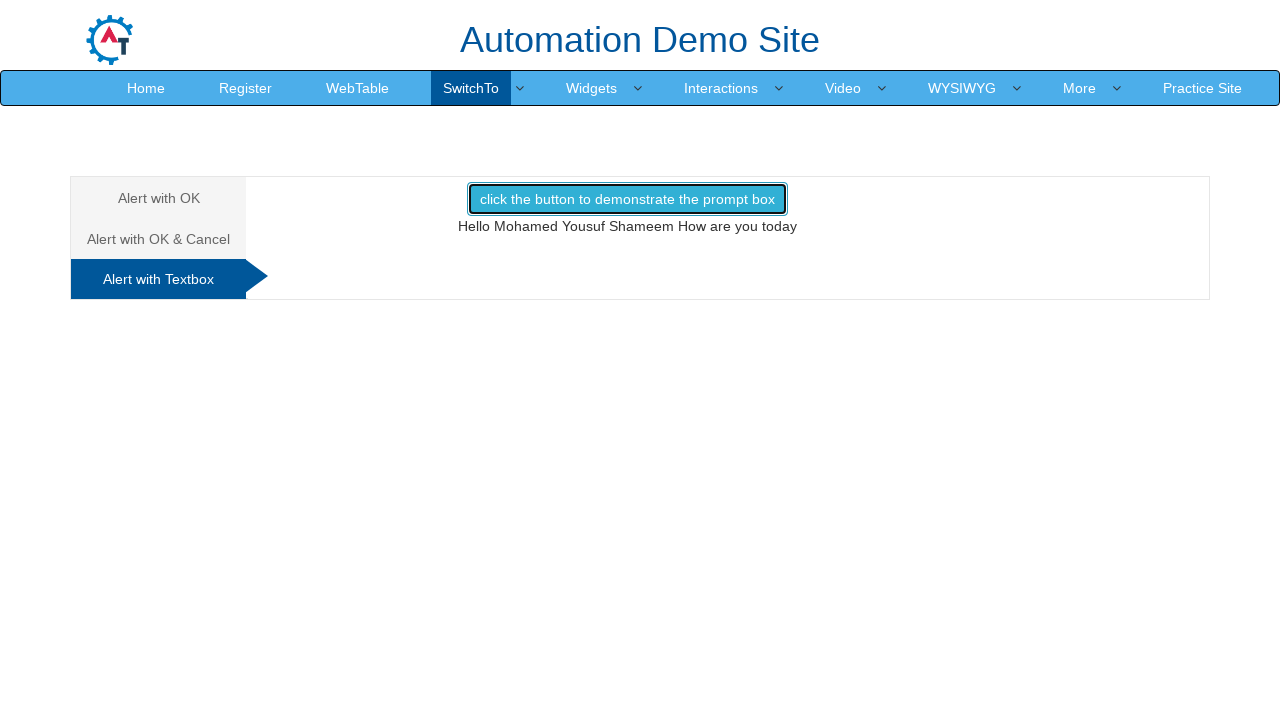